Tests clicking the Literary demo button and verifies content loads

Starting URL: https://neuronpedia.org/gemma-scope#microscope

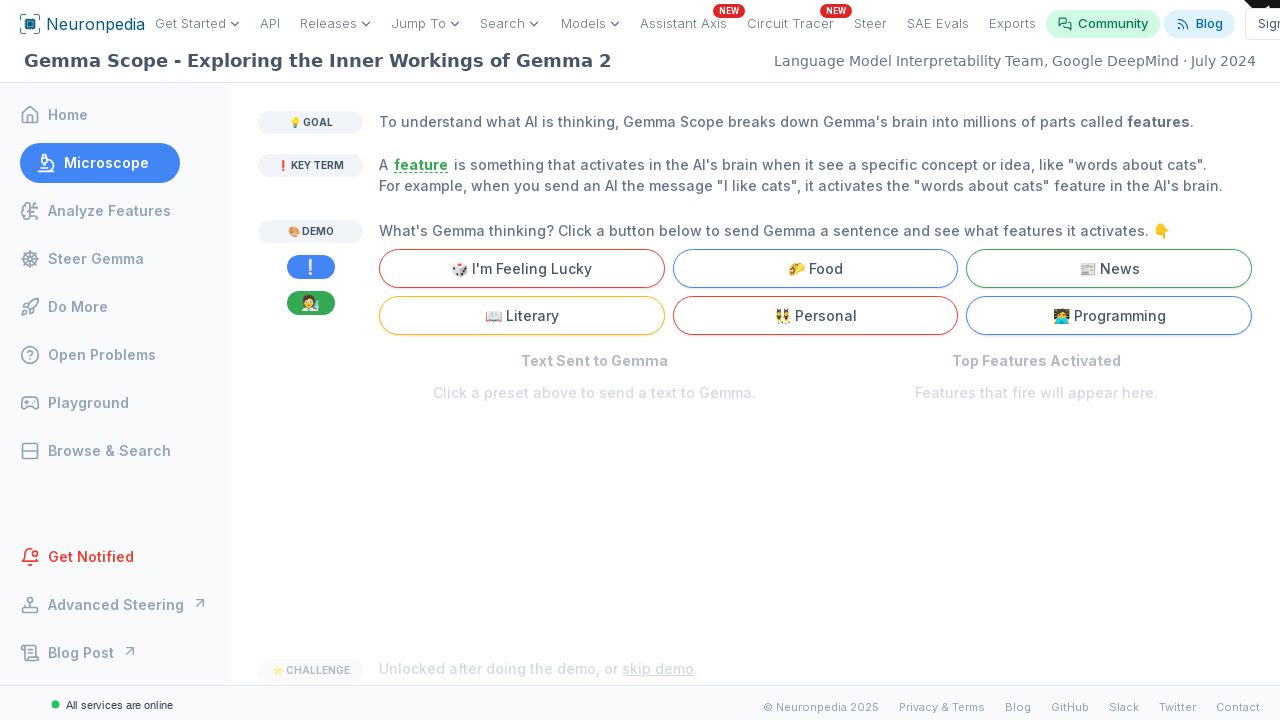

Clicked the Literary demo button at (522, 316) on internal:text="Literary"i
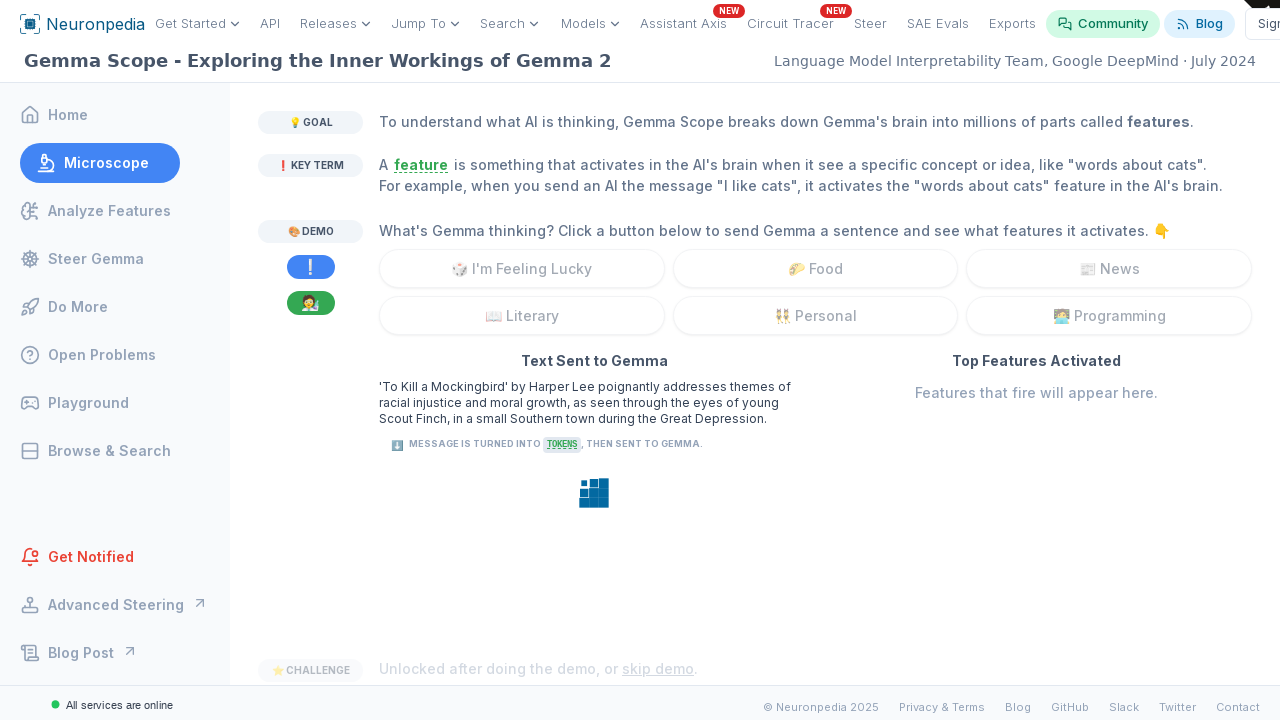

Waited for content to load - preset instruction text is hidden
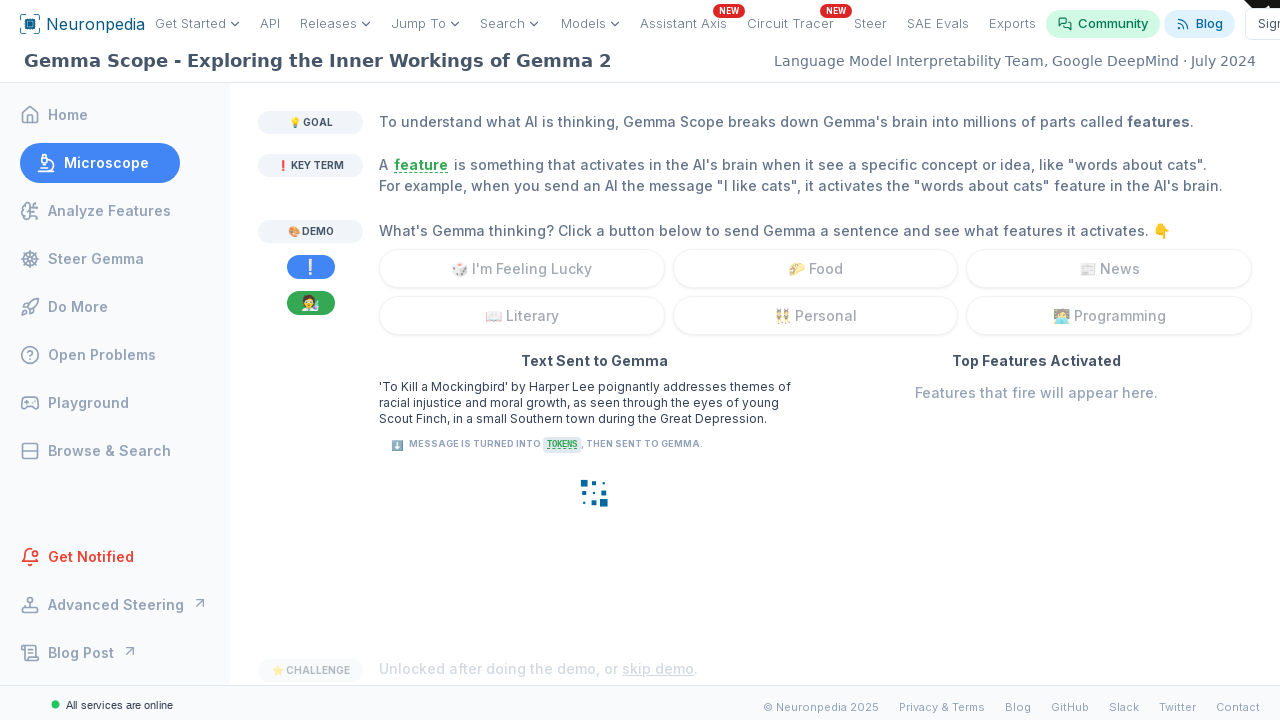

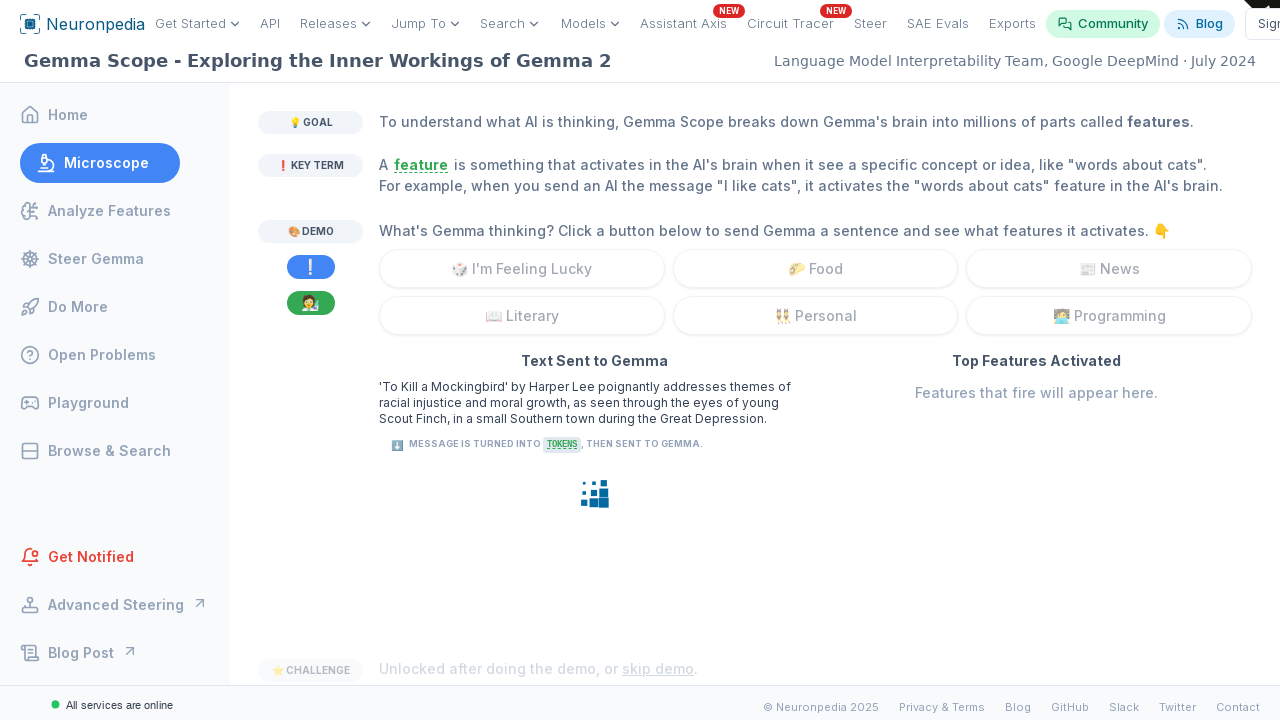